Tests locating an input field by its placeholder text on DemoQA's text-box page, fills it with a name, and verifies the entered value matches the expected input.

Starting URL: https://demoqa.com/text-box

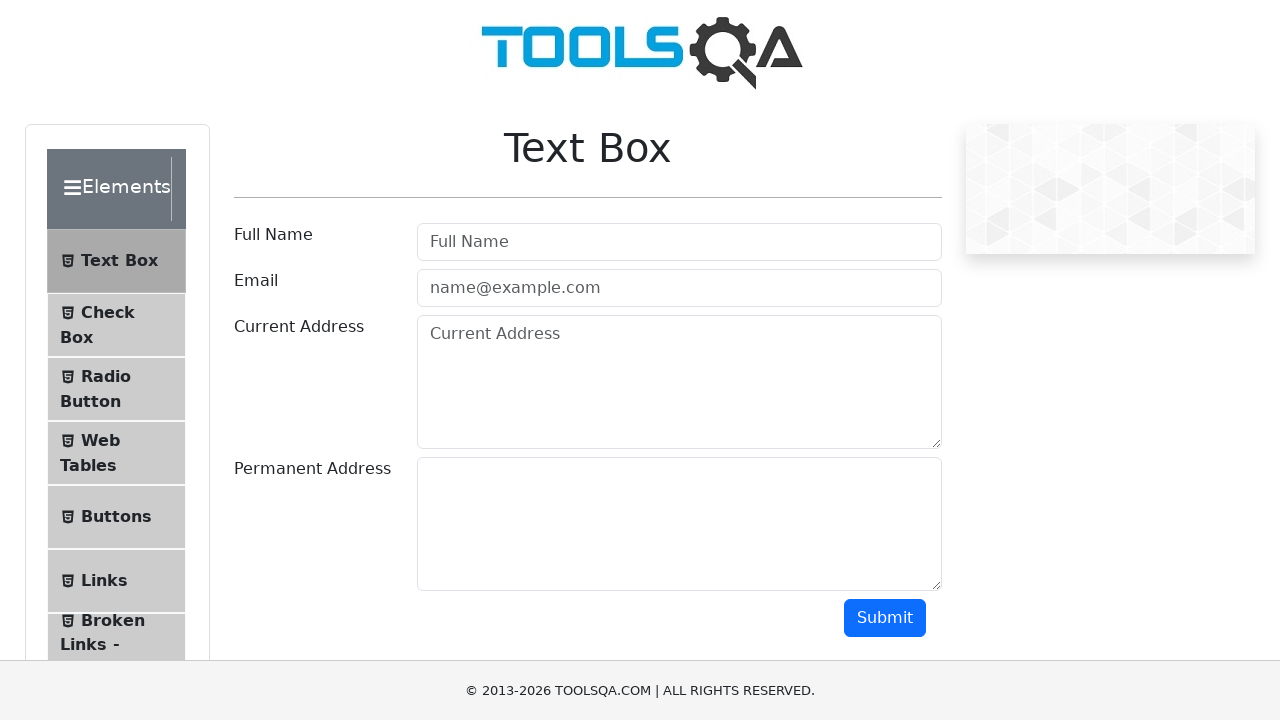

Filled 'Full Name' input field with 'Kerem Said' on internal:attr=[placeholder="Full Name"i]
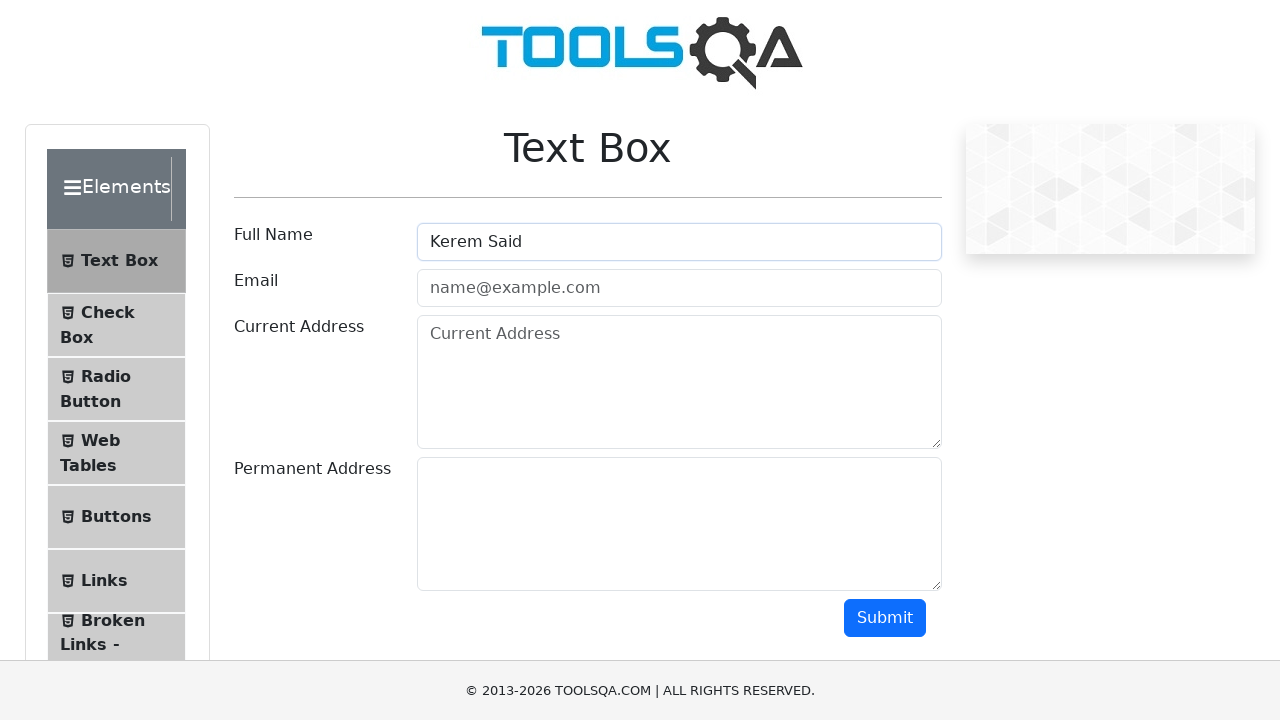

Retrieved the value from 'Full Name' input field
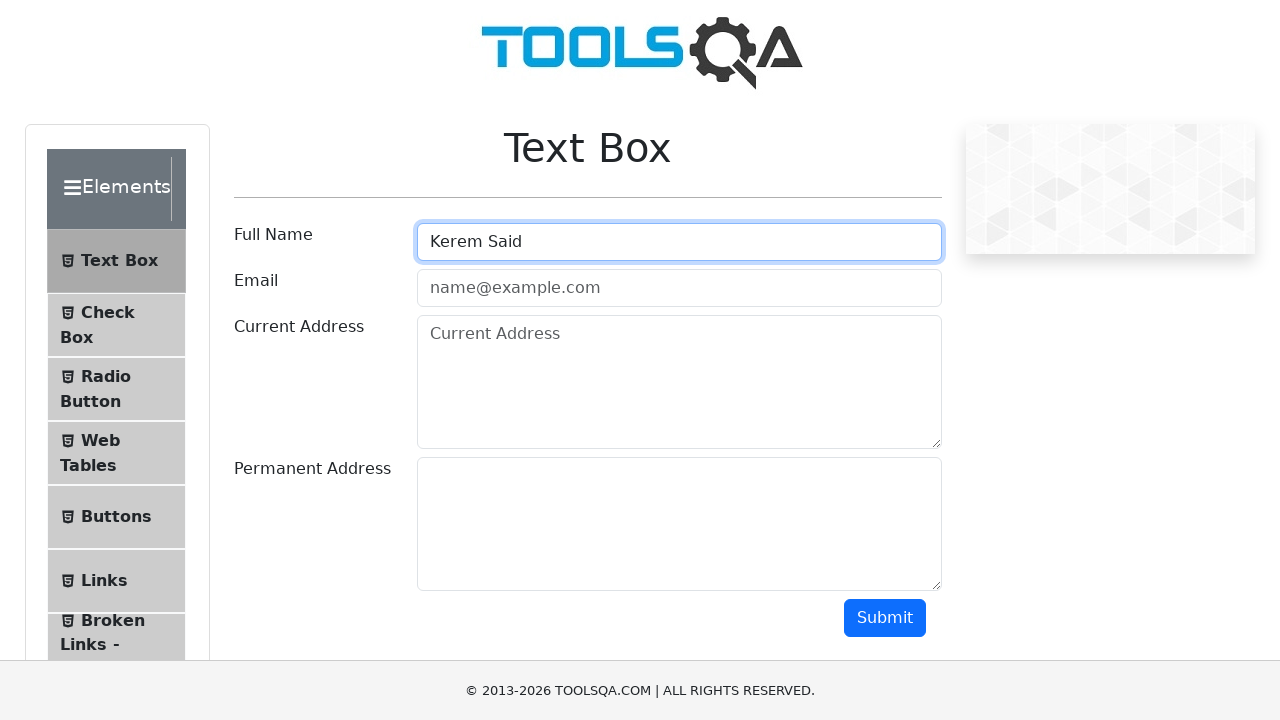

Verified that input value matches expected value 'Kerem Said'
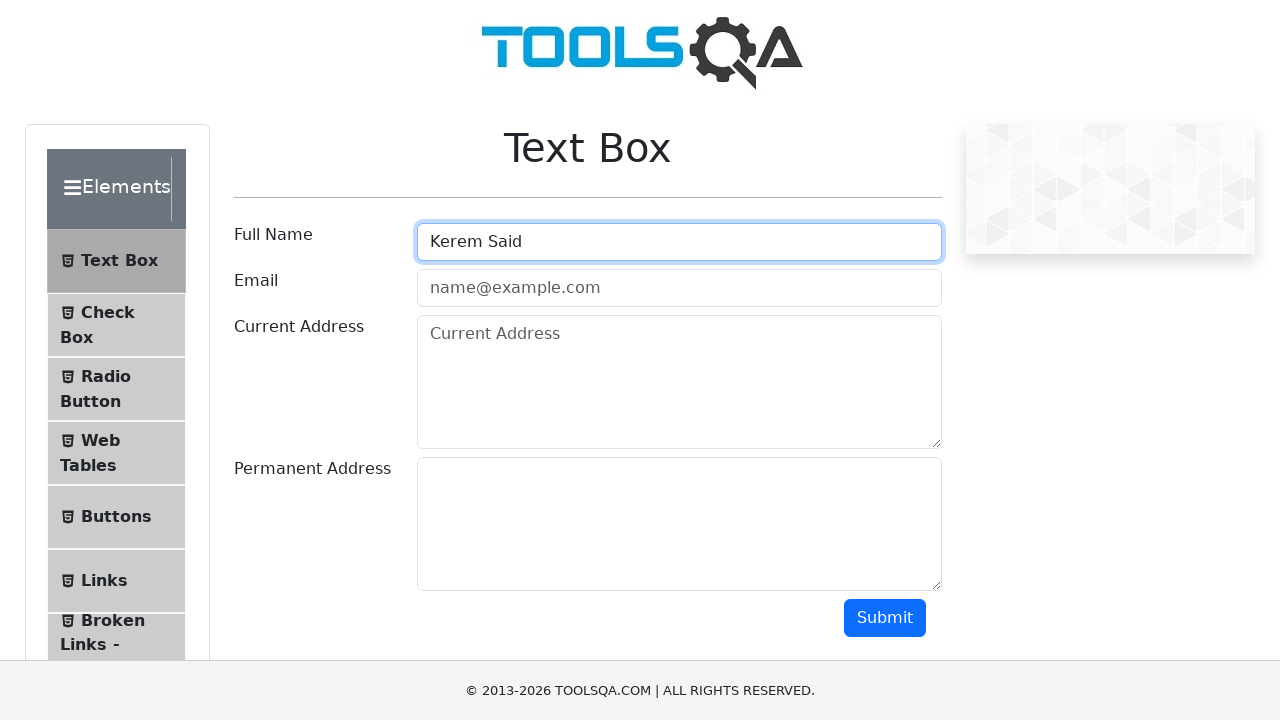

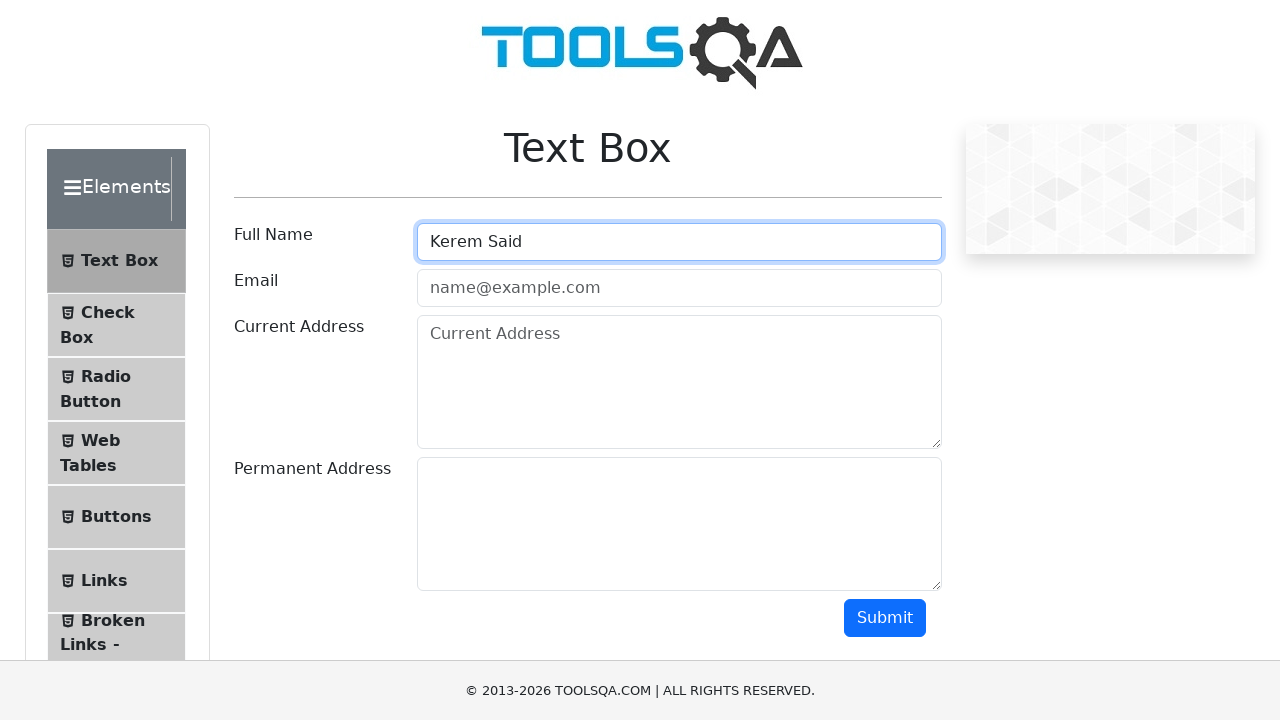